Tests radio button functionality on DemoQA by clicking the "Yes" radio button and then the "Impressive" radio button.

Starting URL: https://demoqa.com/radio-button

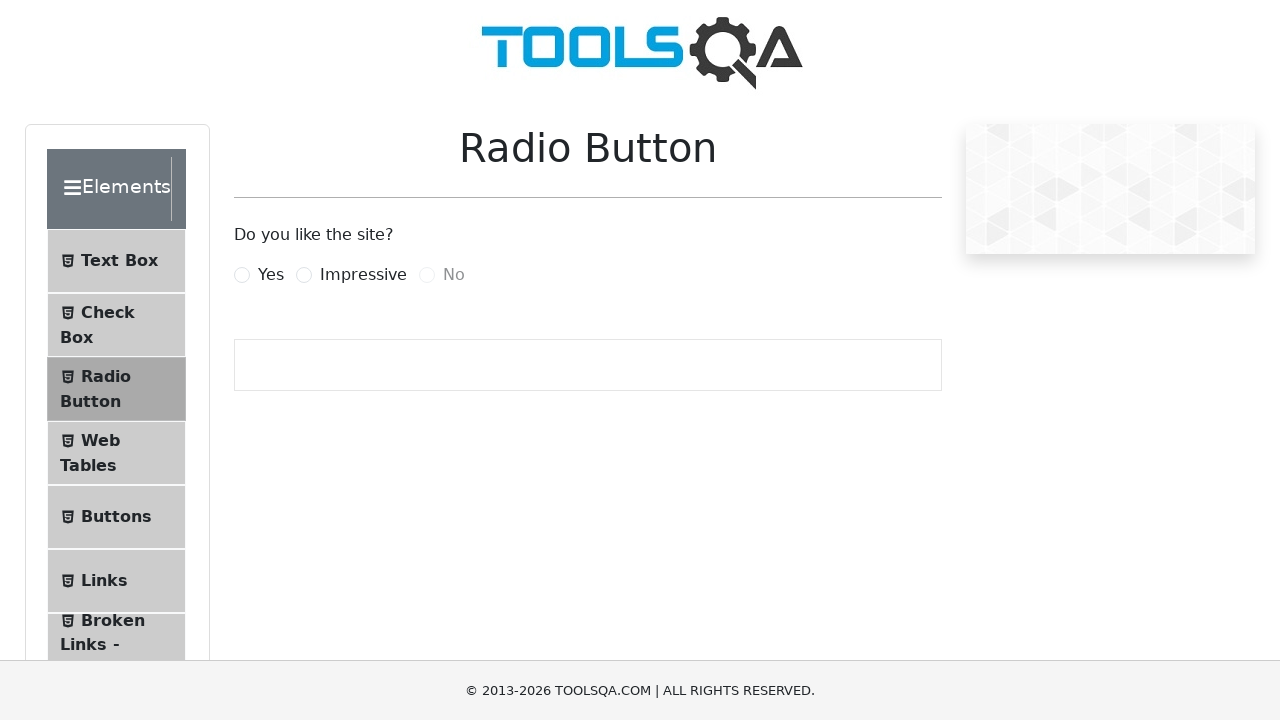

Clicked the 'Yes' radio button at (271, 275) on label[for='yesRadio']
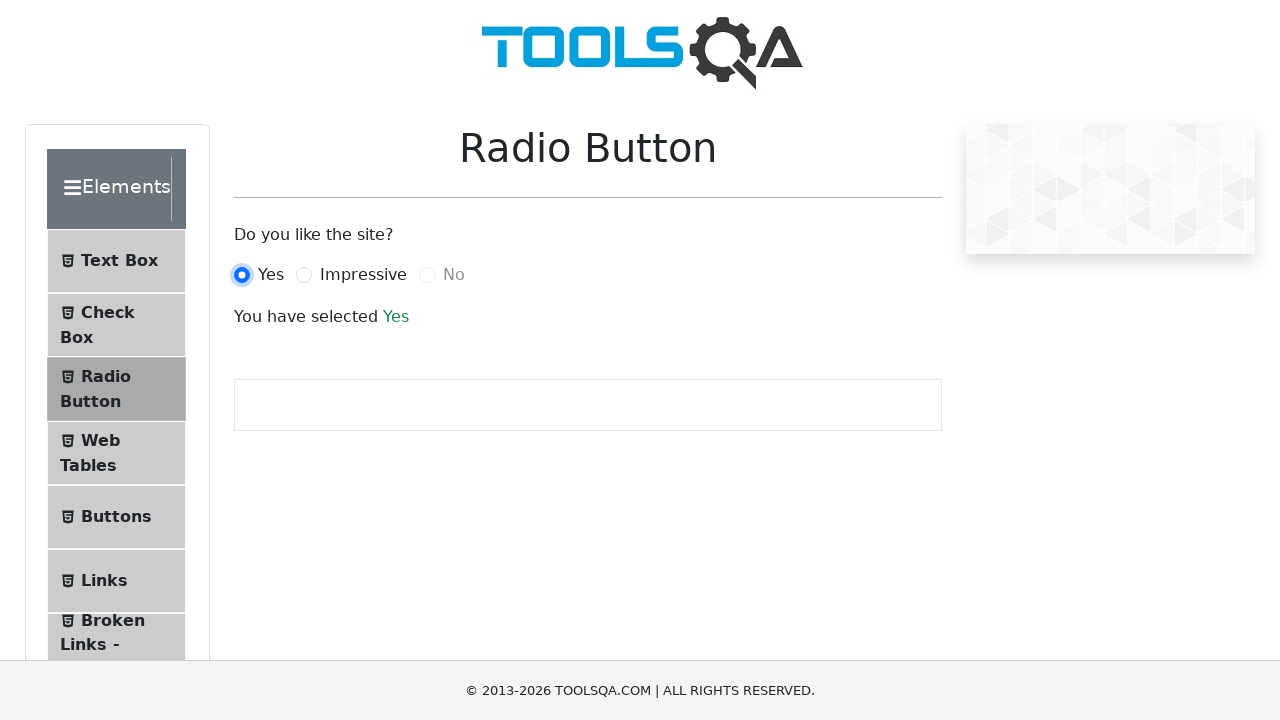

Clicked the 'Impressive' radio button at (363, 275) on label[for='impressiveRadio']
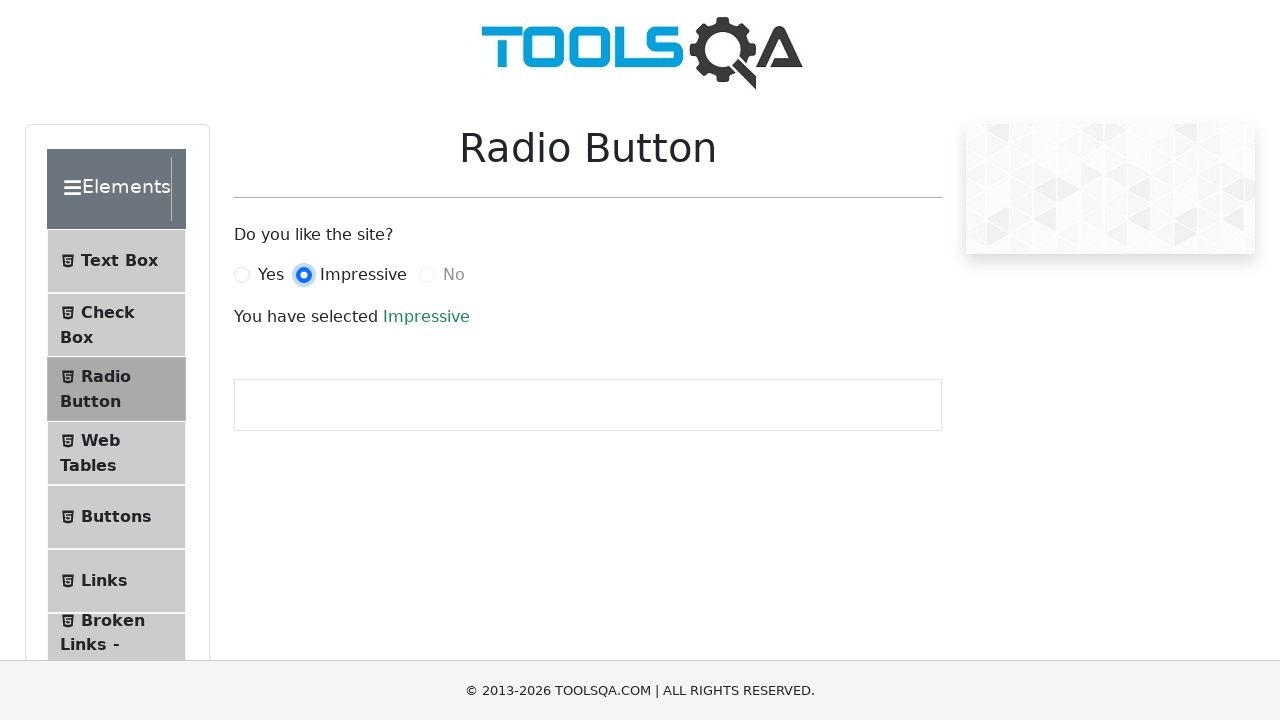

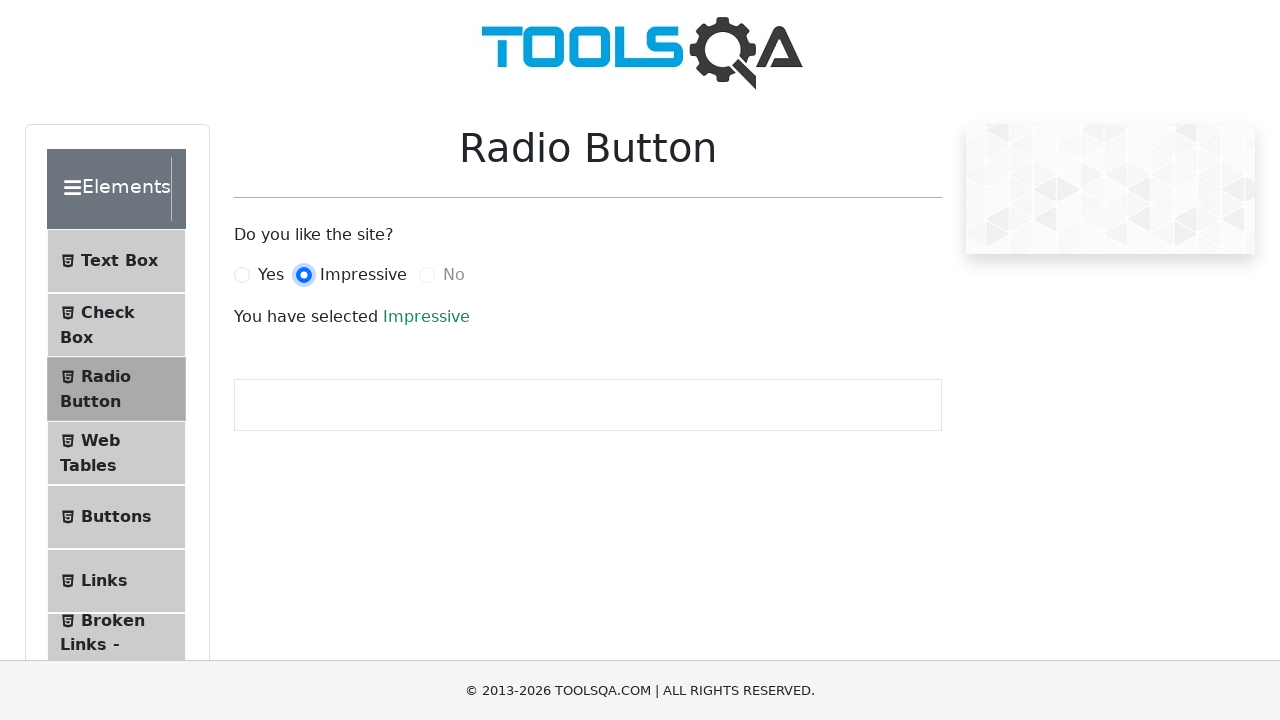